Tests checkbox selection functionality by verifying a checkbox is initially unchecked, clicking it, and then verifying it becomes checked. Also counts the total number of checkboxes on the page.

Starting URL: https://rahulshettyacademy.com/dropdownsPractise/

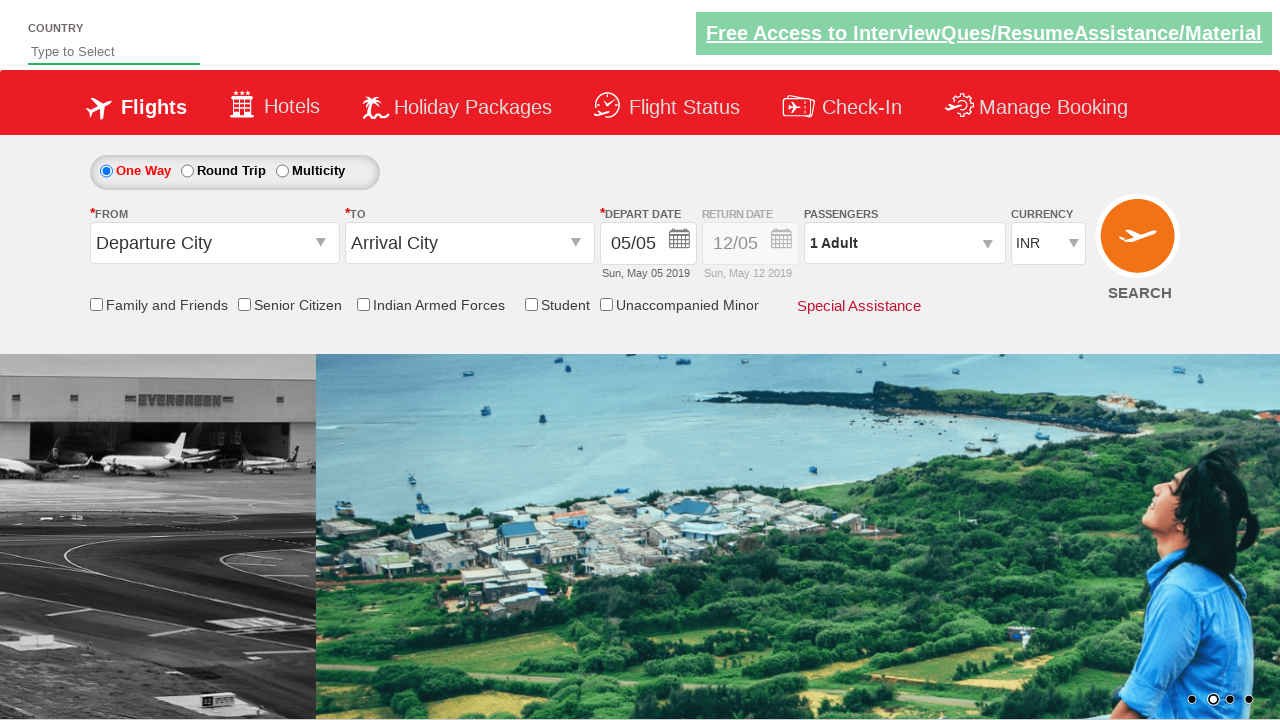

Located the 'friends and family' checkbox element
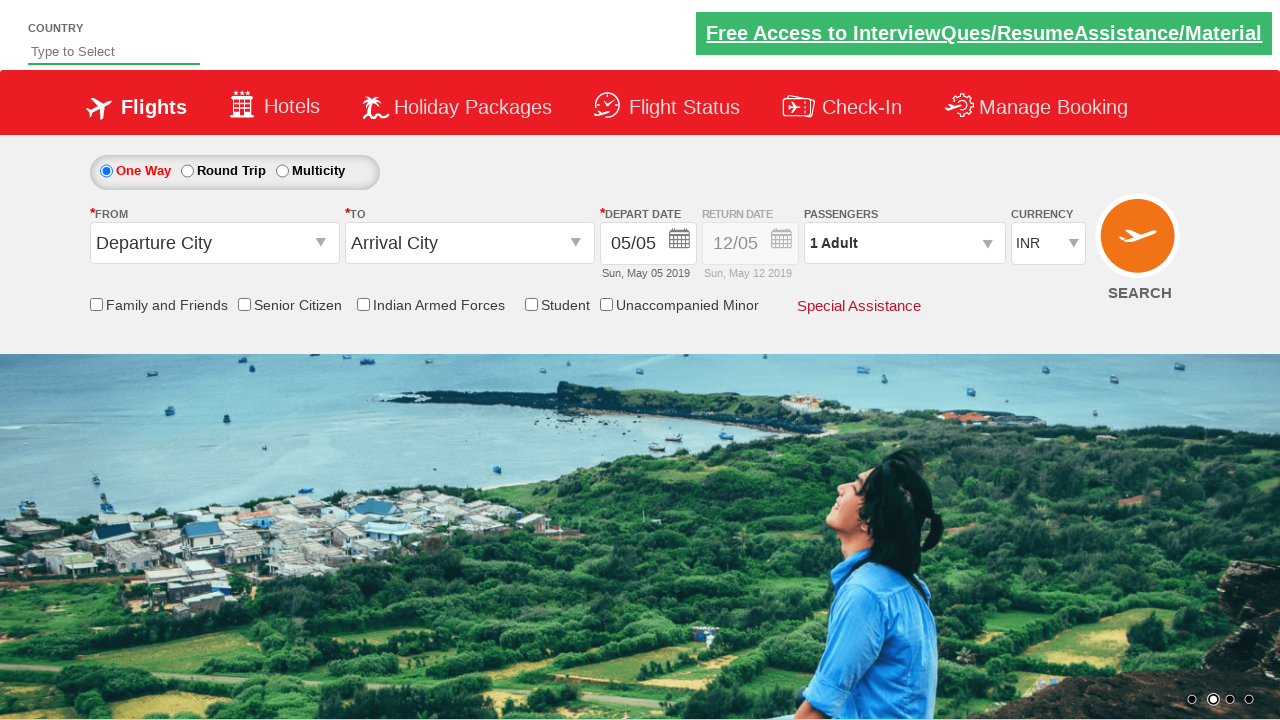

Verified checkbox is initially unchecked
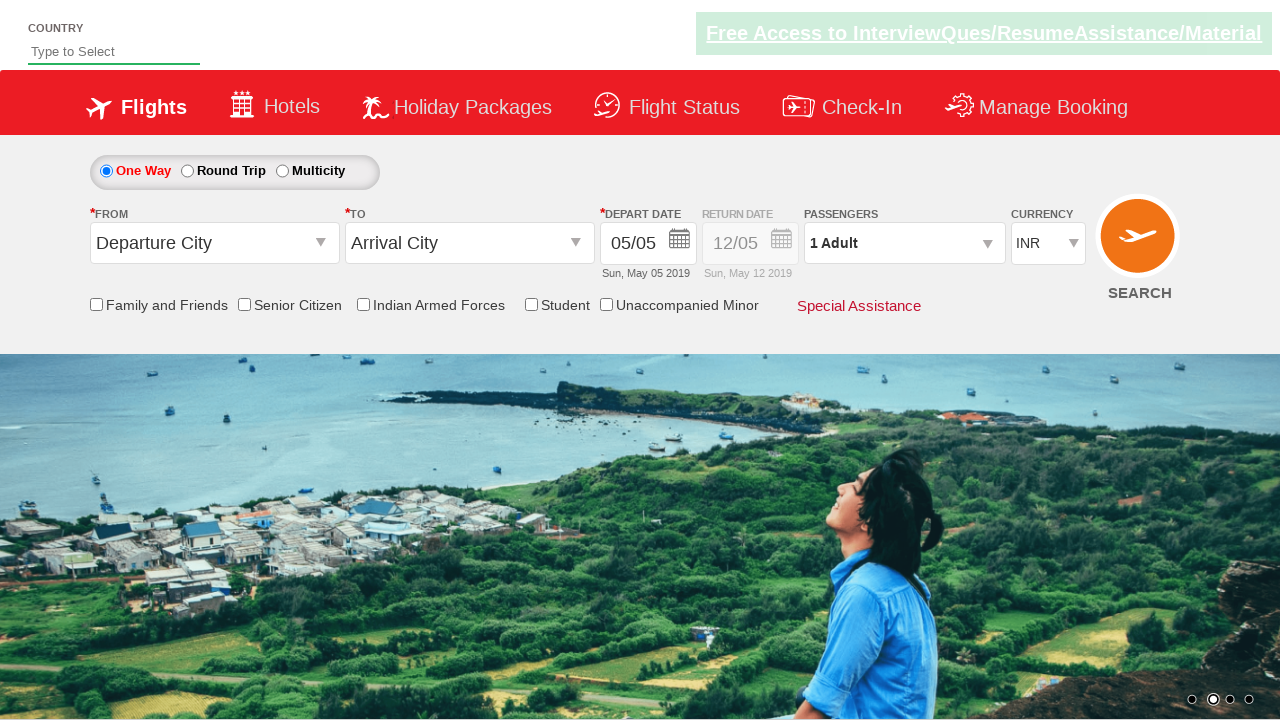

Clicked the 'friends and family' checkbox at (96, 304) on input[name*='friendsandfamily']
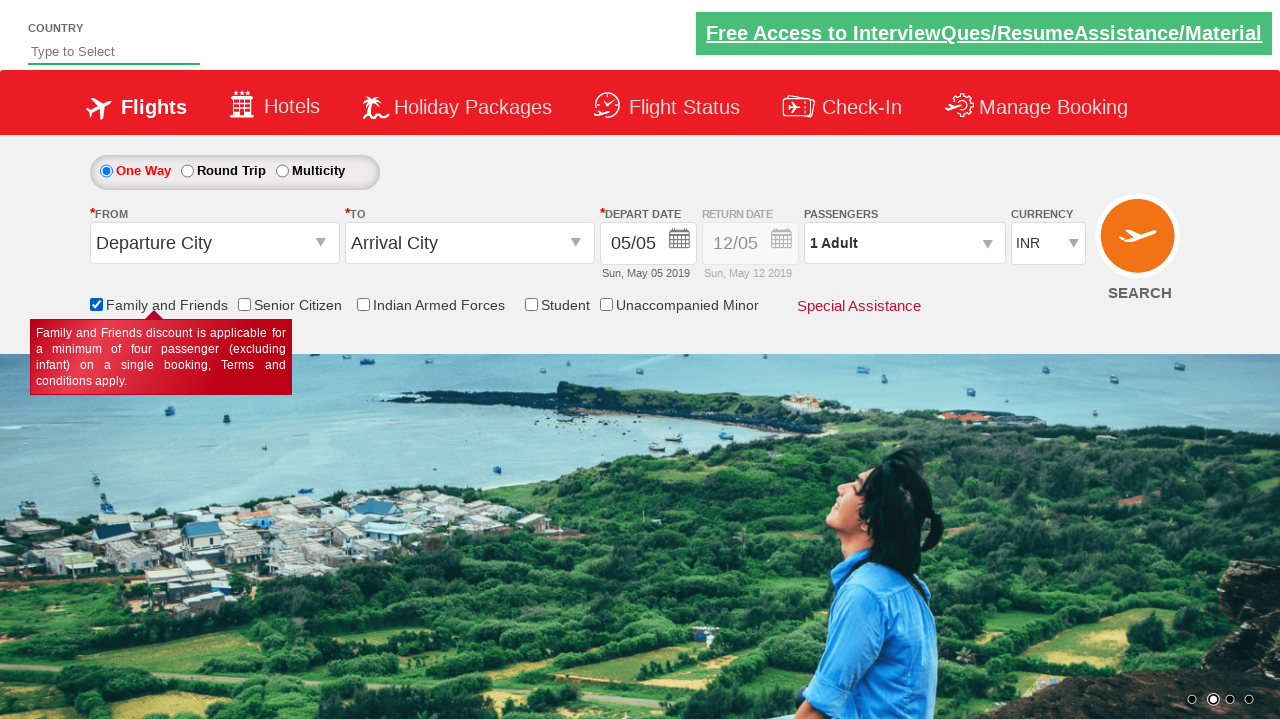

Waited 1000ms for checkbox state to update
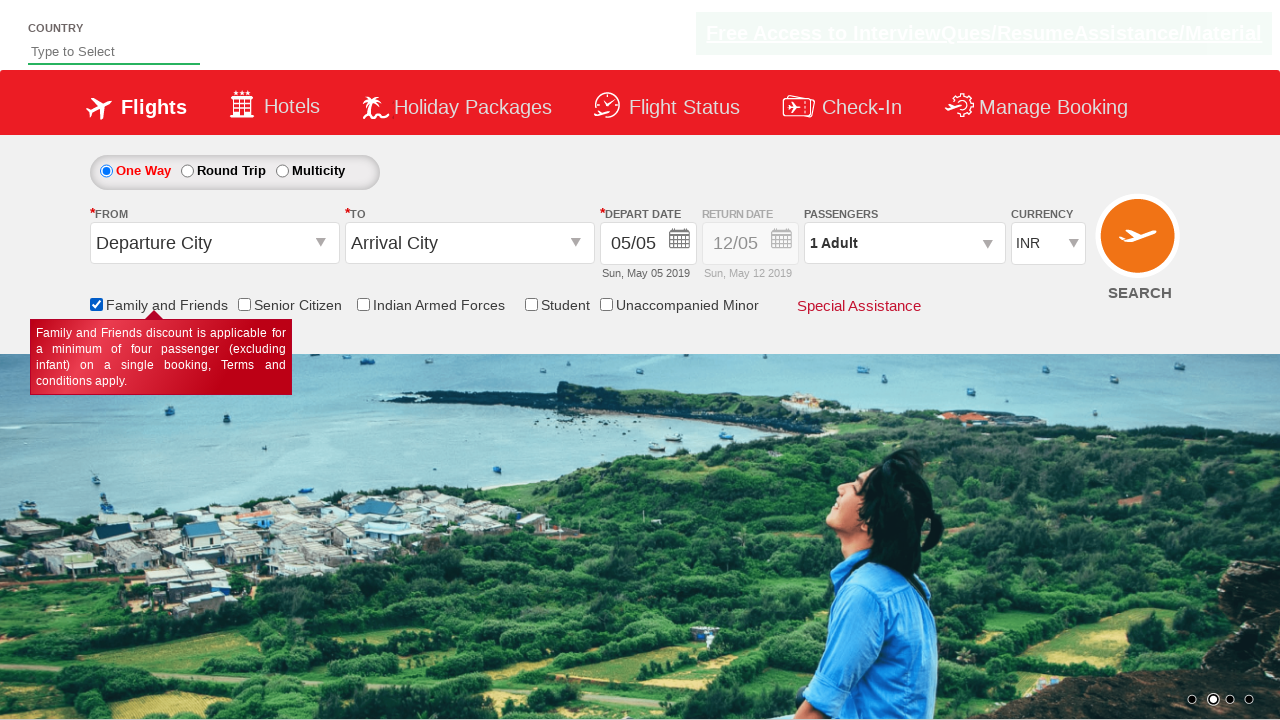

Verified checkbox is now checked after clicking
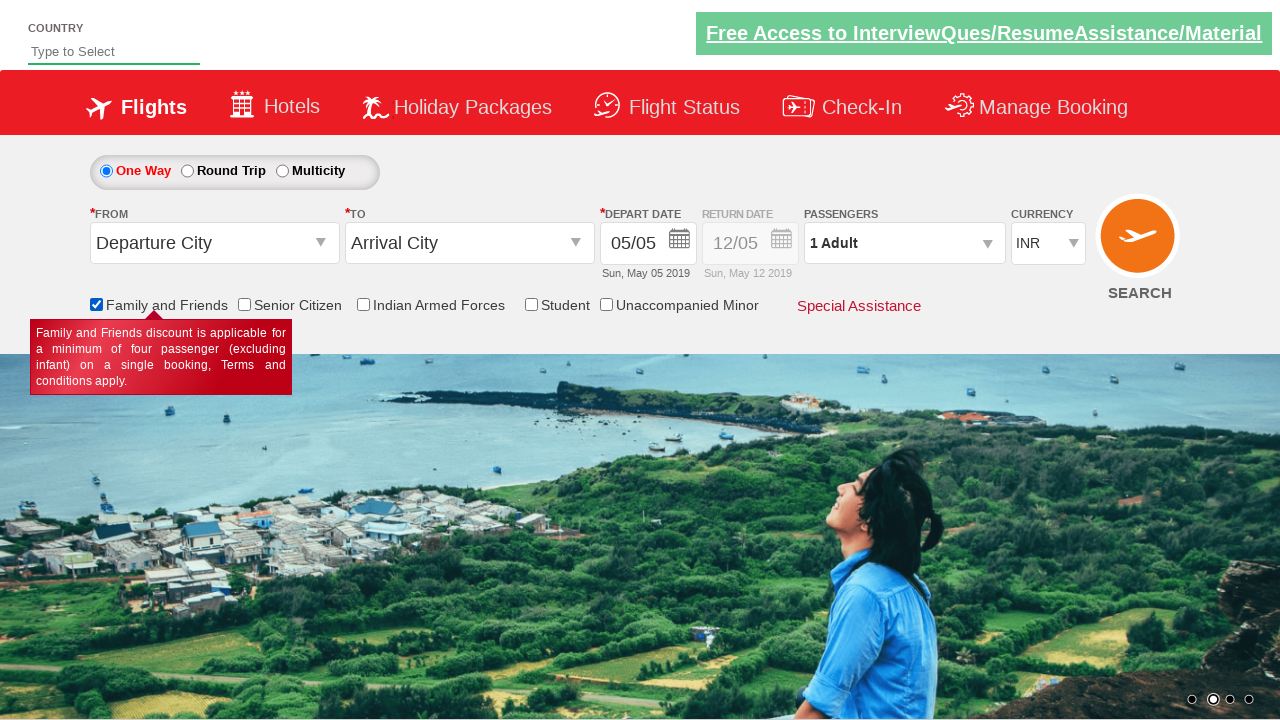

Counted total checkboxes on page: 6
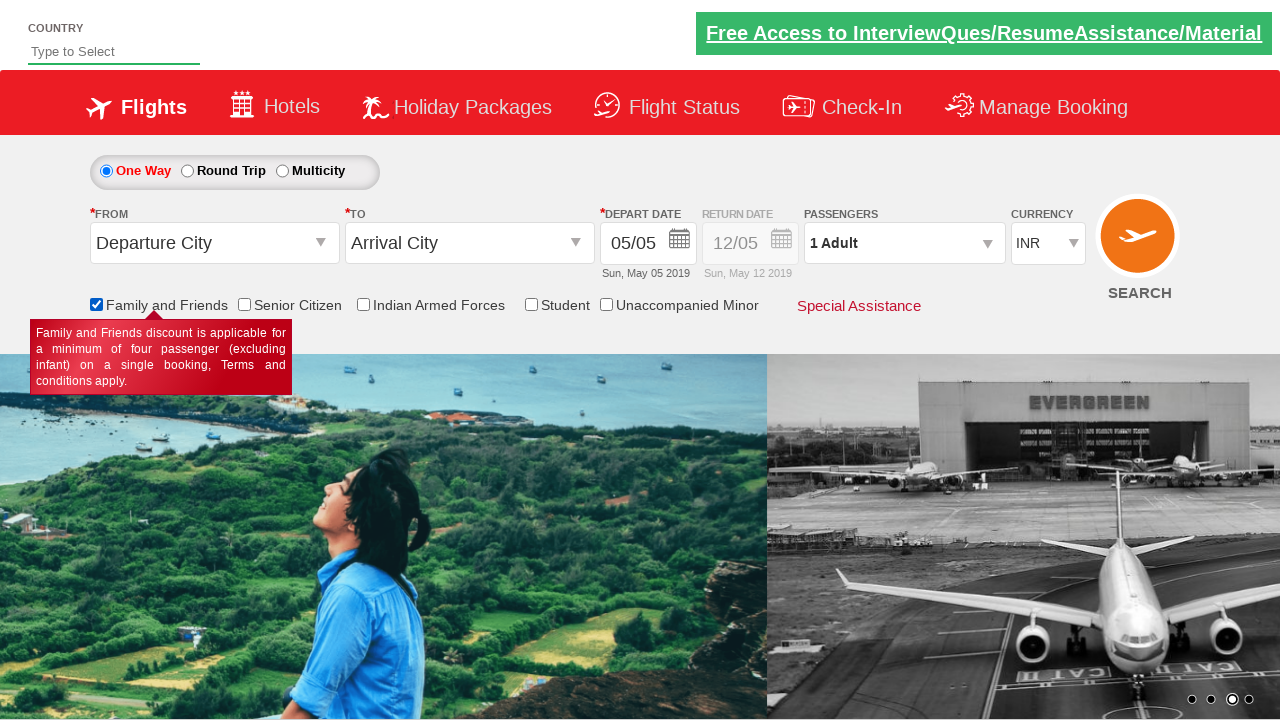

Printed total checkbox count: 6
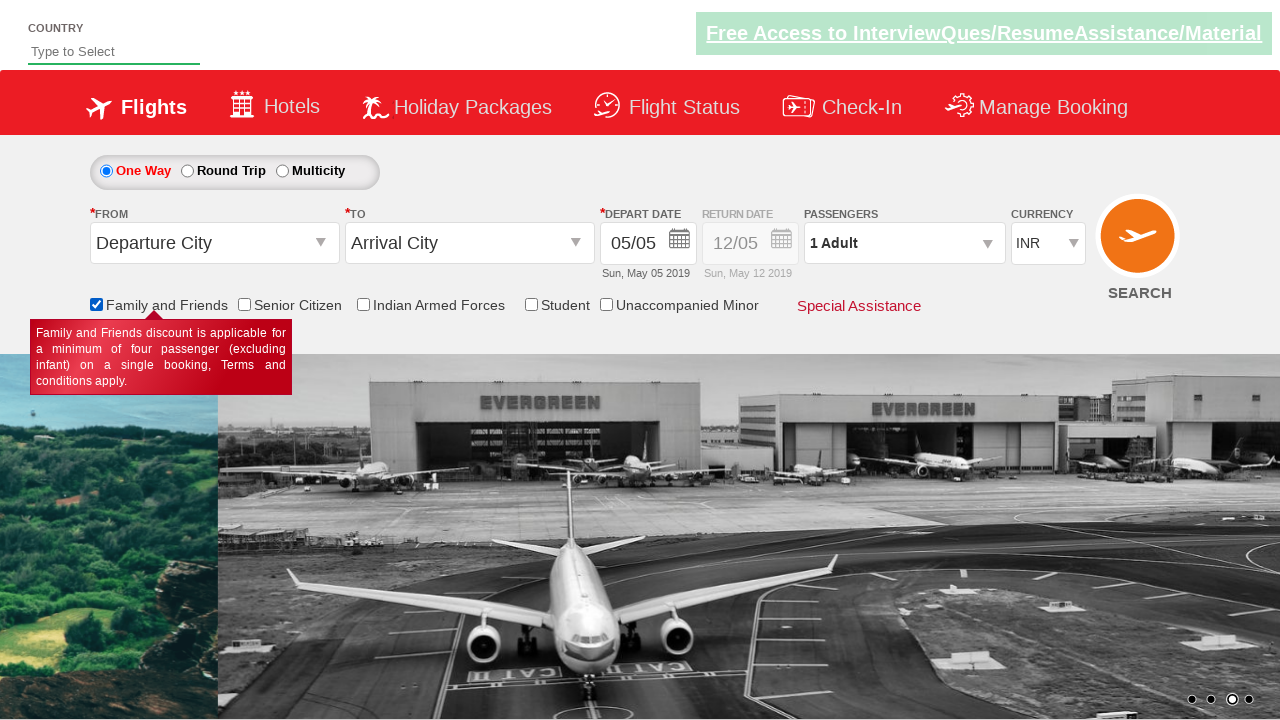

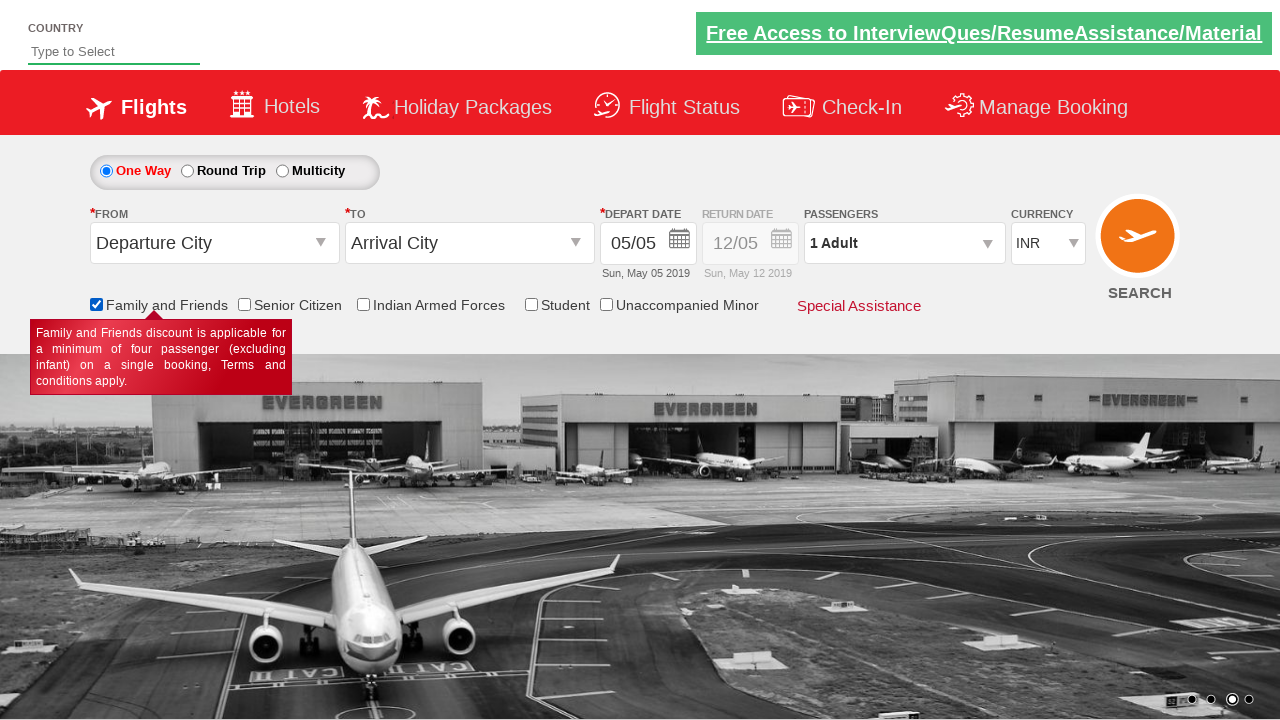